Tests dynamic page where the target element is already in DOM but hidden. Clicks Start button and waits for the hidden element to become visible.

Starting URL: http://the-internet.herokuapp.com/dynamic_loading/1

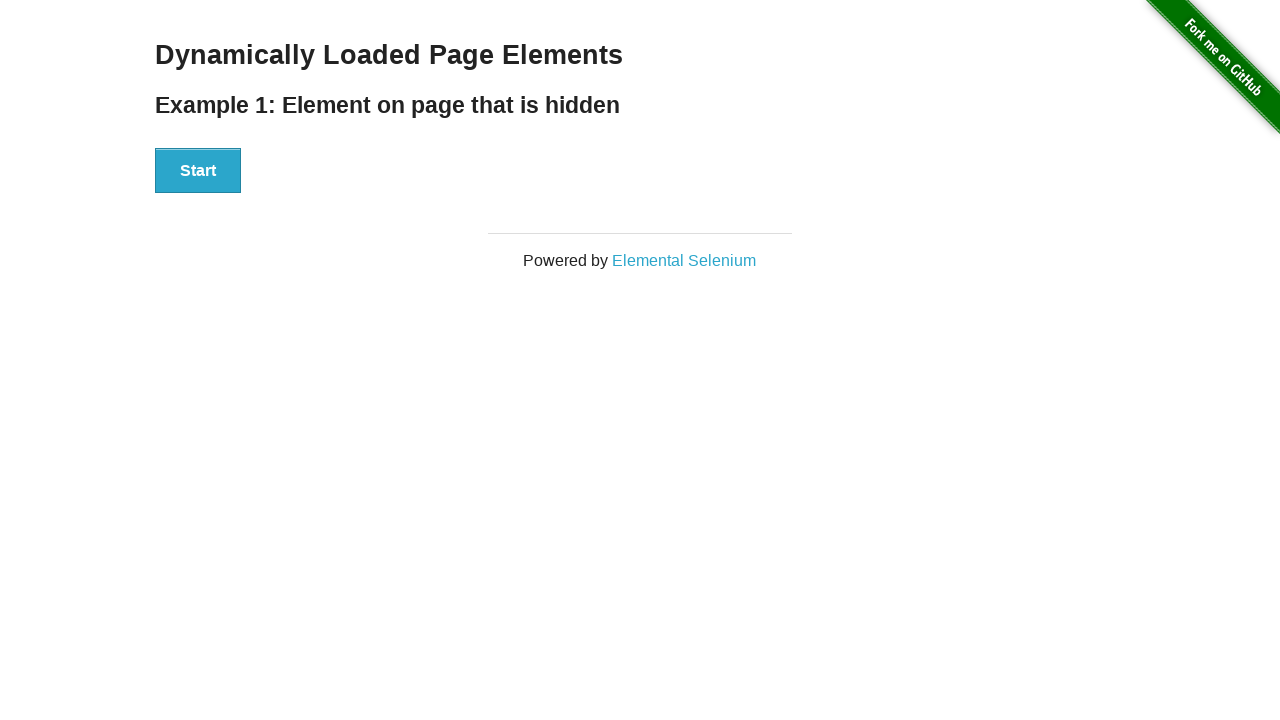

Clicked Start button to trigger dynamic loading at (198, 171) on #start button
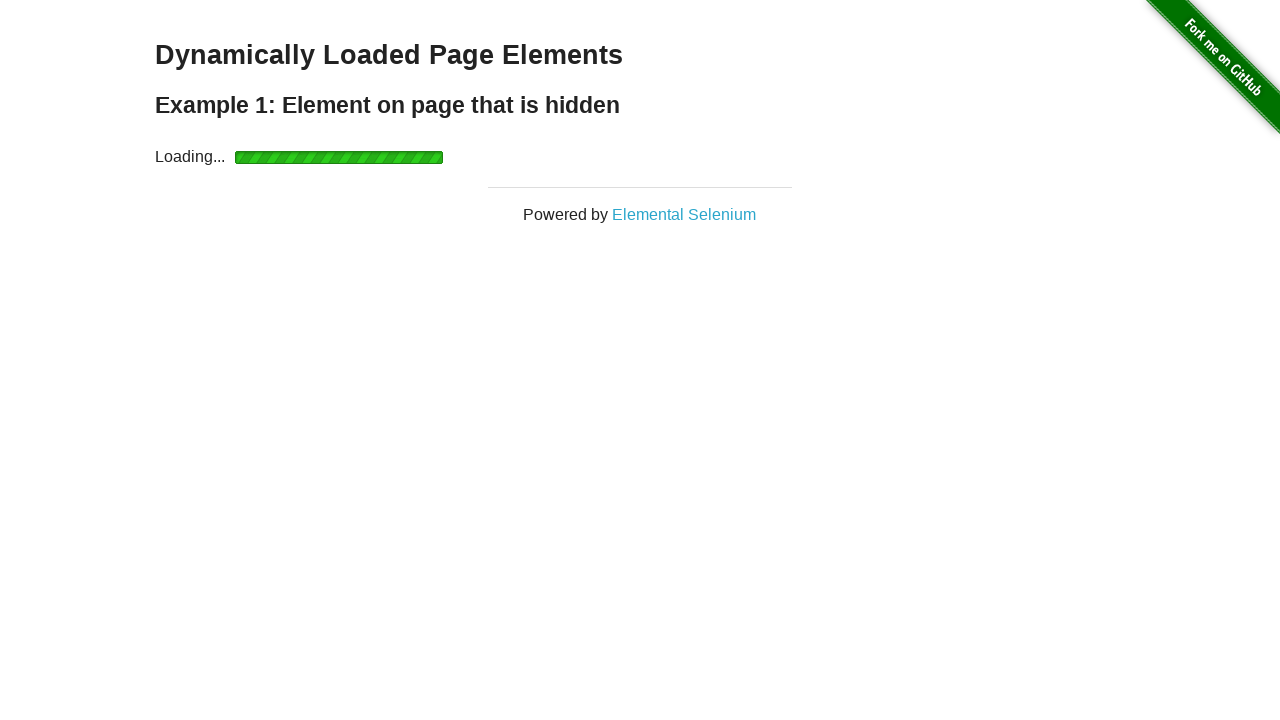

Waited for hidden element to become visible
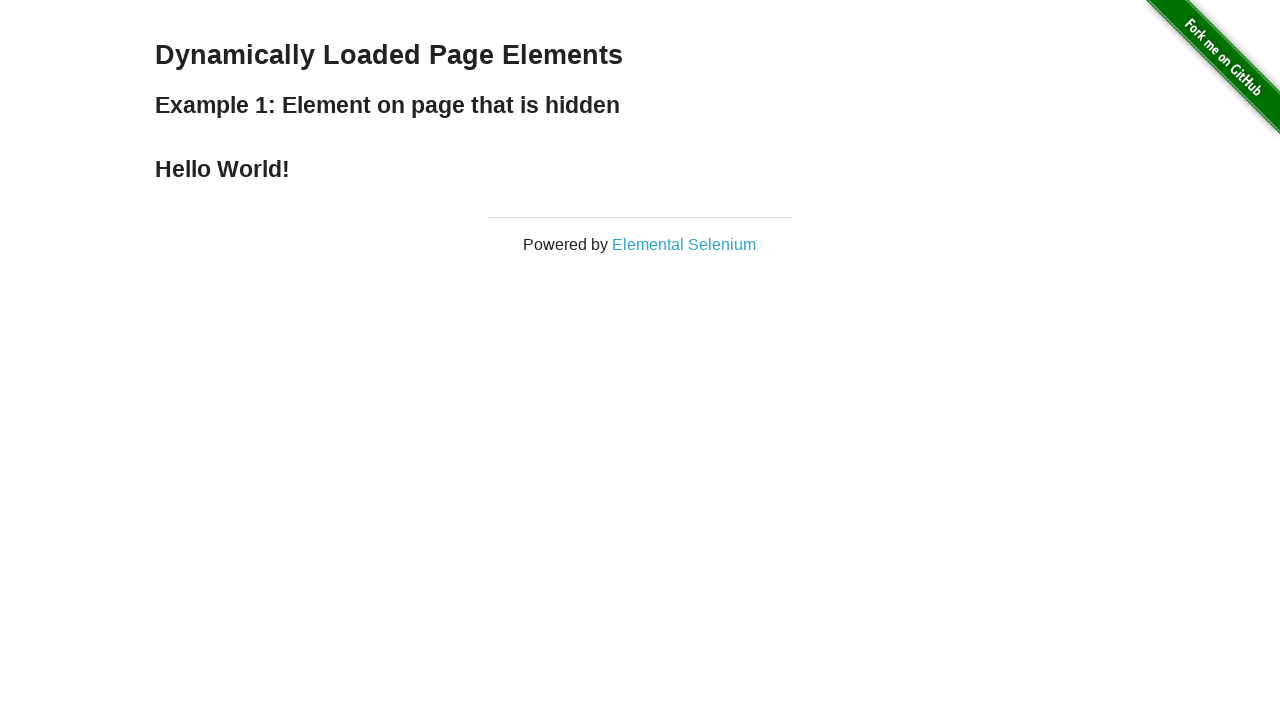

Verified finish element is visible
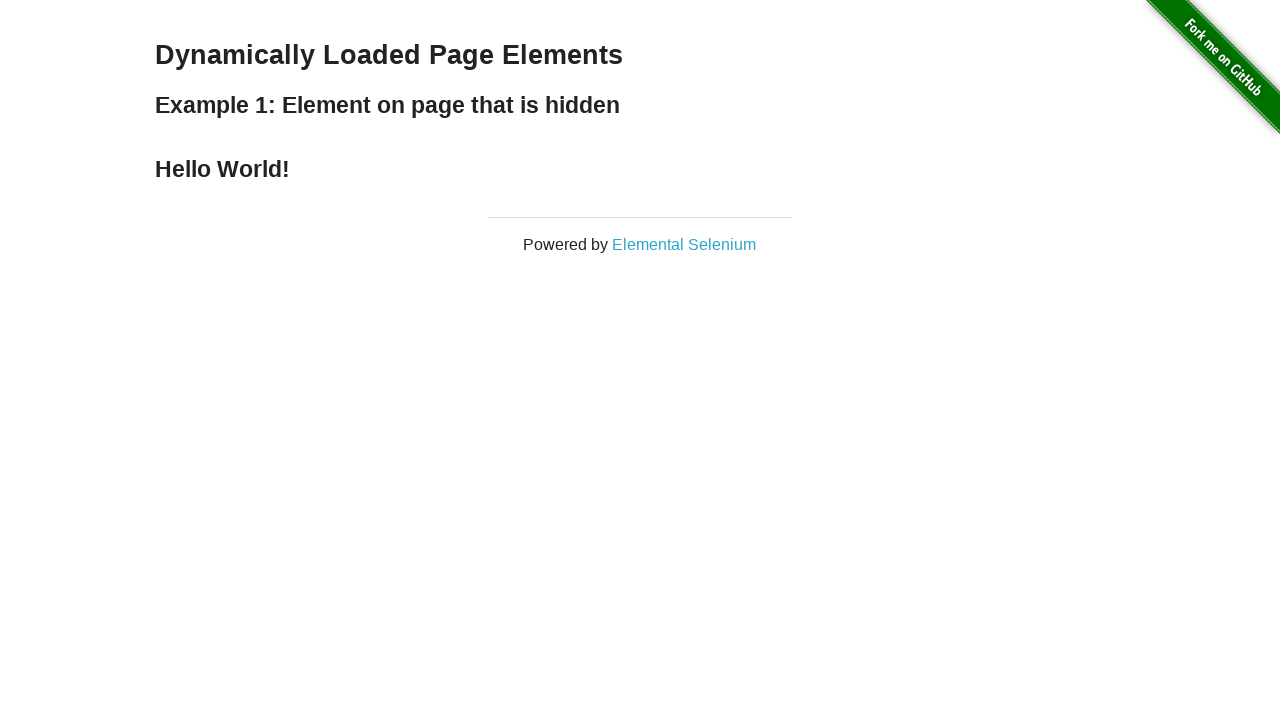

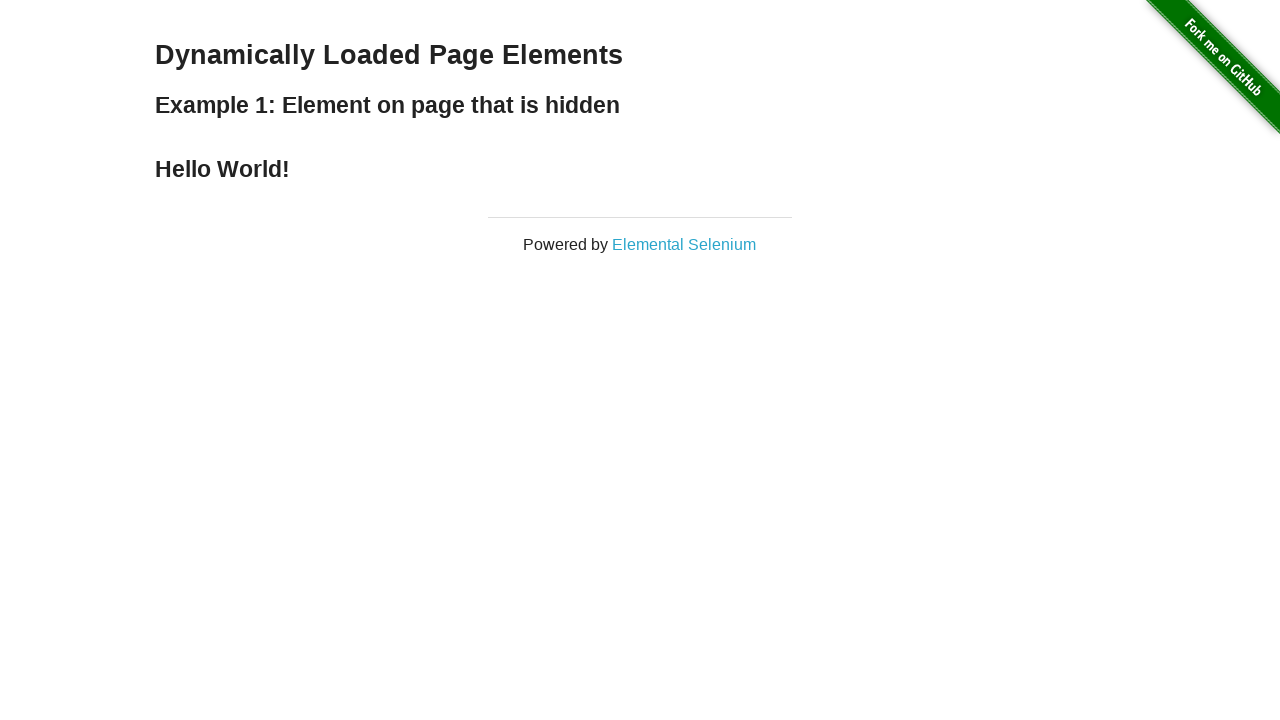